Tests browser window/tab switching functionality by clicking a button to open a new tab, iterating through window handles to switch to the new tab, and then switching back to the original window.

Starting URL: https://formy-project.herokuapp.com/switch-window

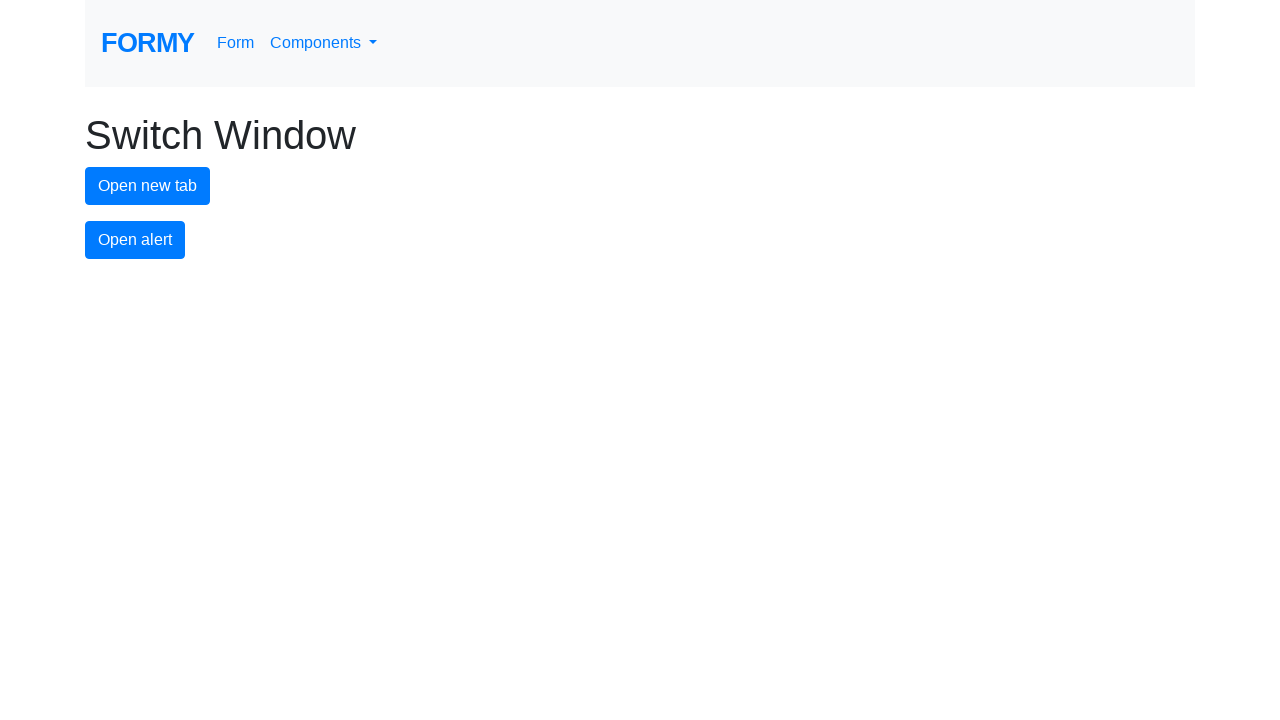

Clicked new tab button to open a new tab at (148, 186) on #new-tab-button
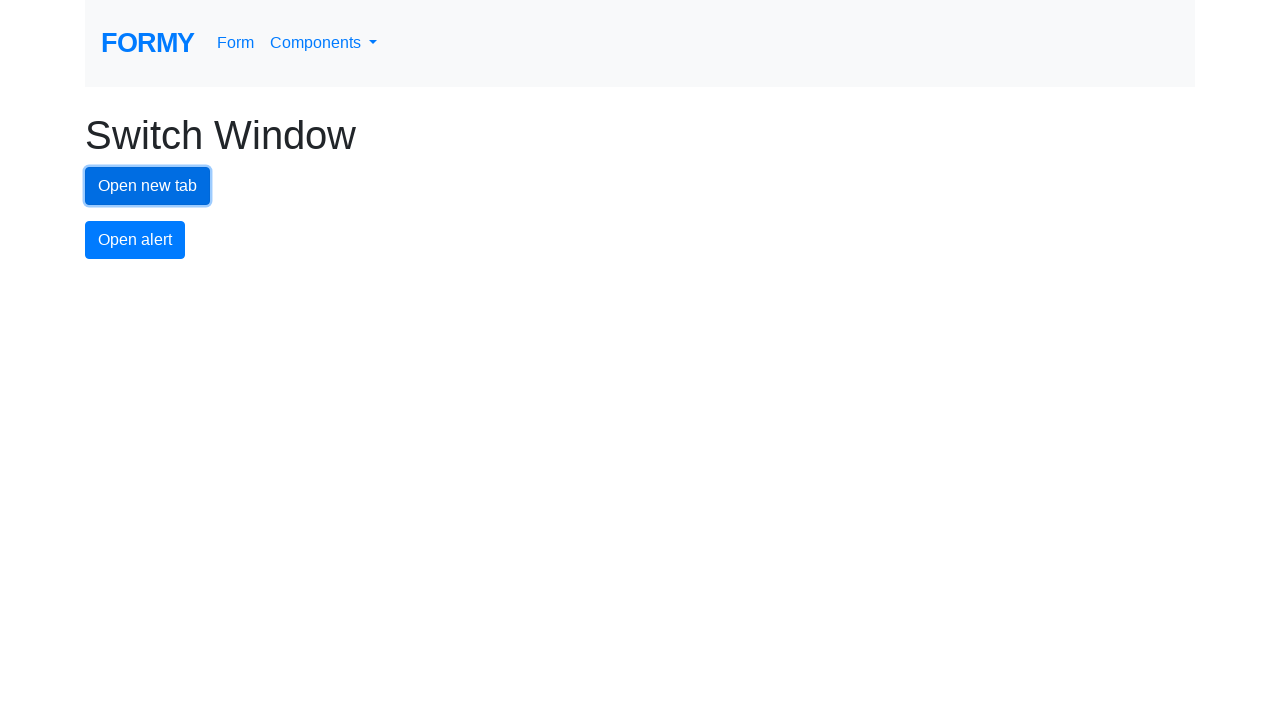

Waited for new tab to open
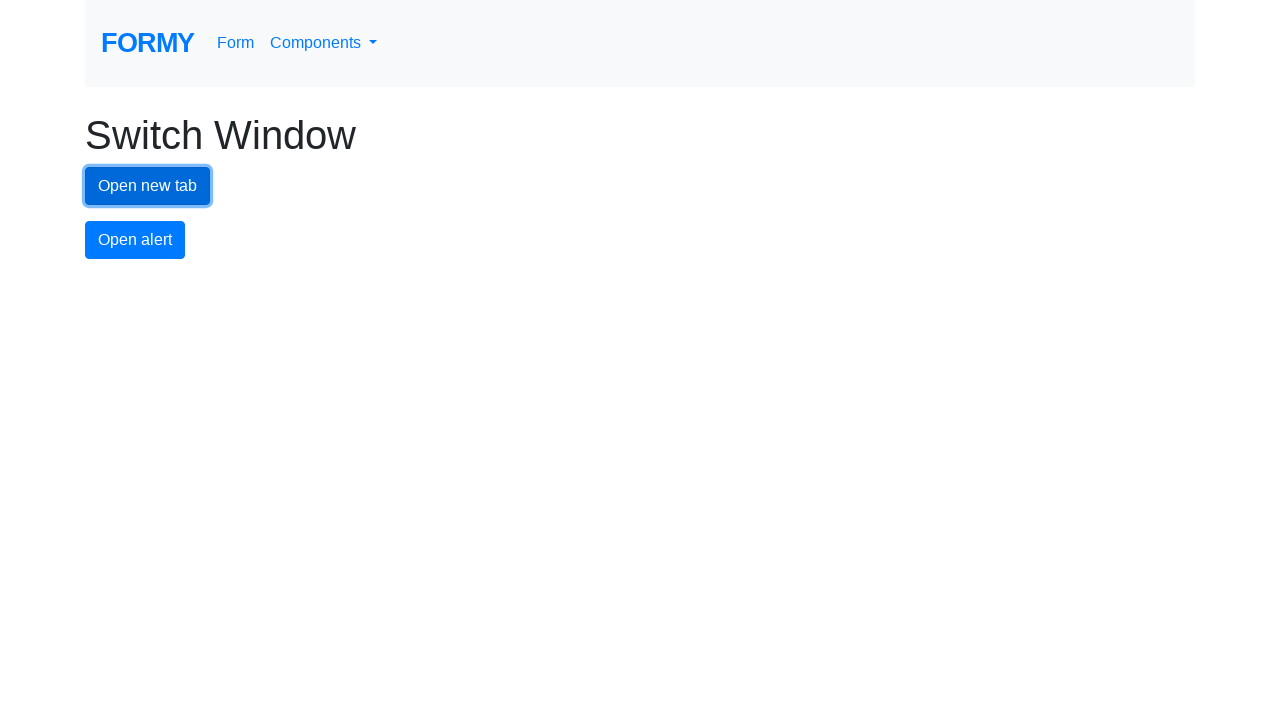

Retrieved all pages from context
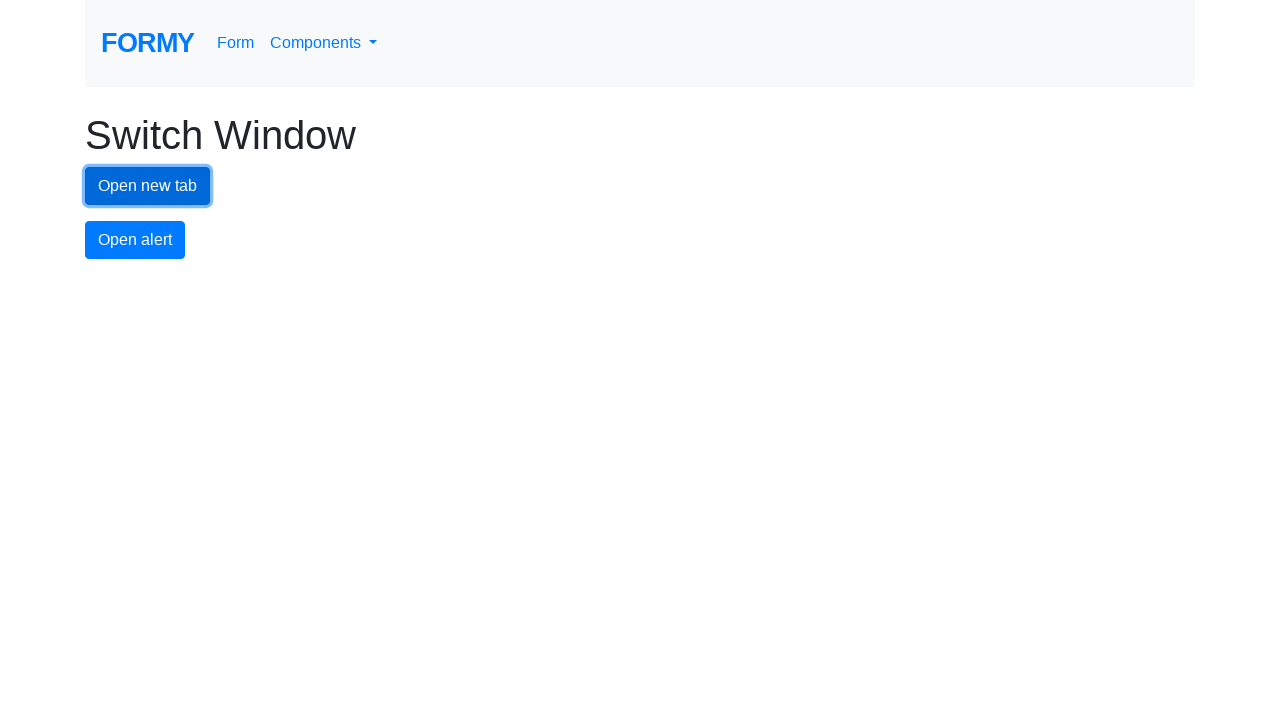

Identified new page as the last opened tab
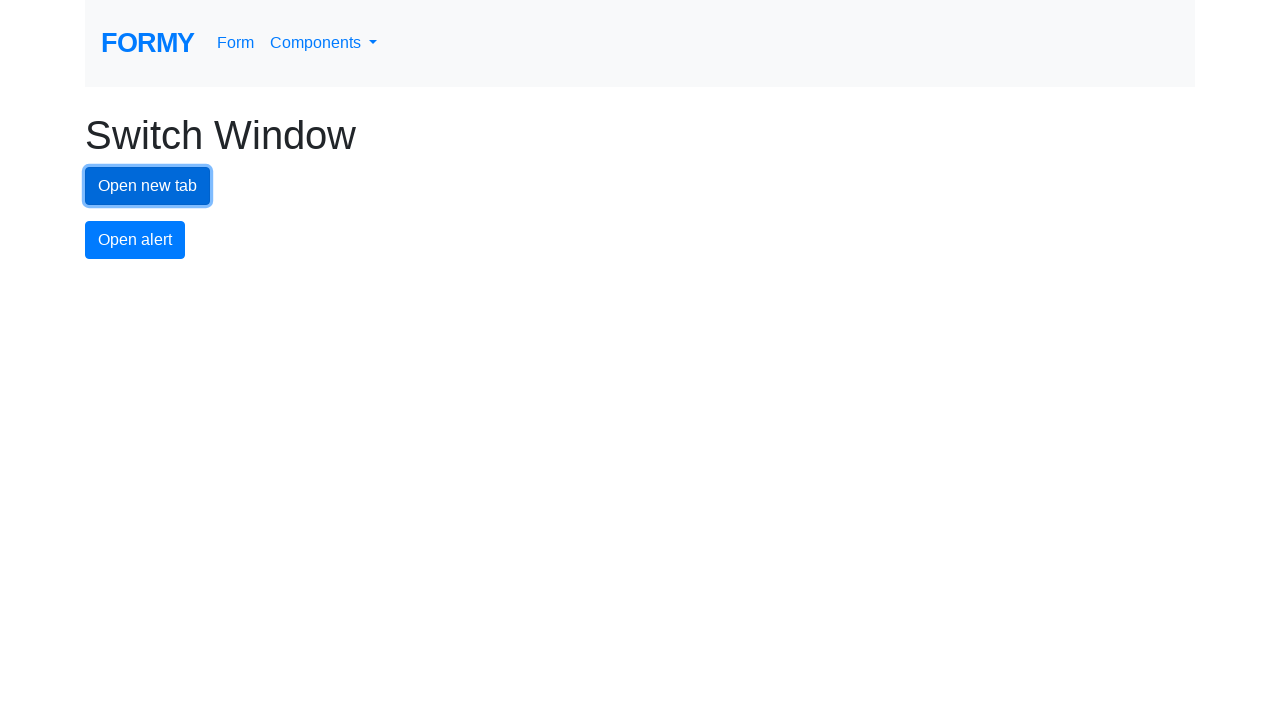

Switched to new tab by bringing it to front
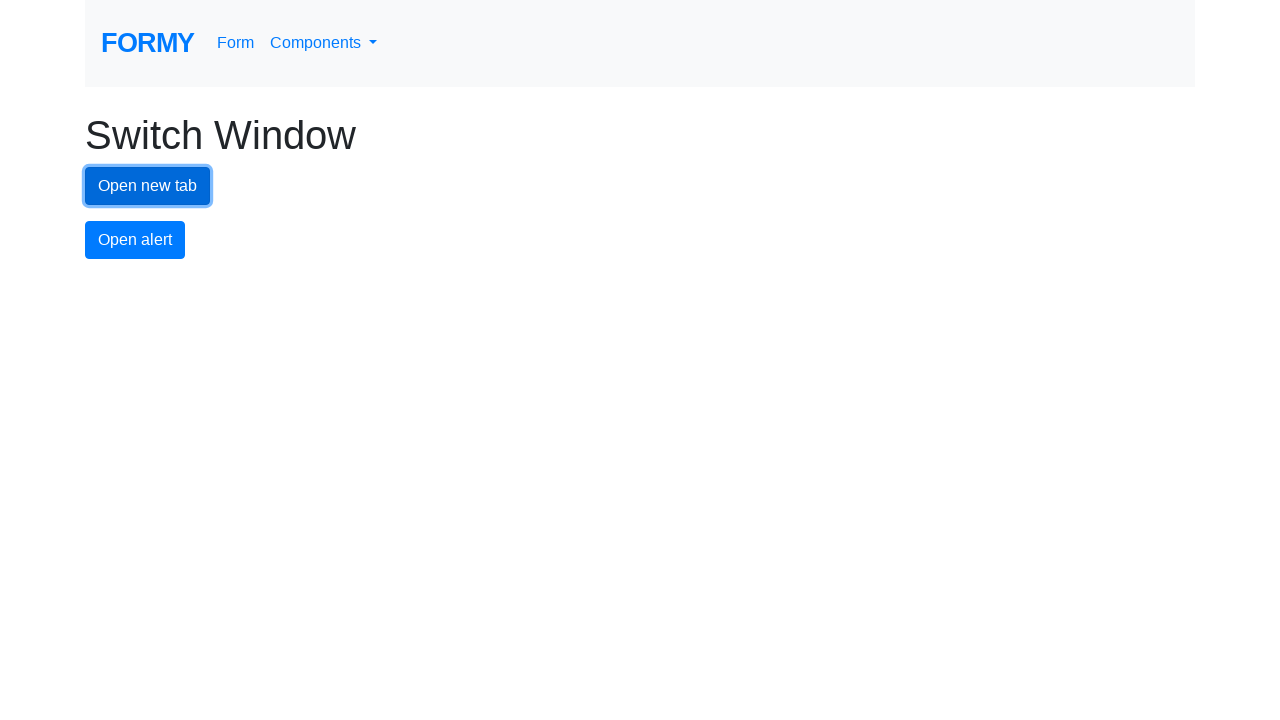

Switched back to original tab
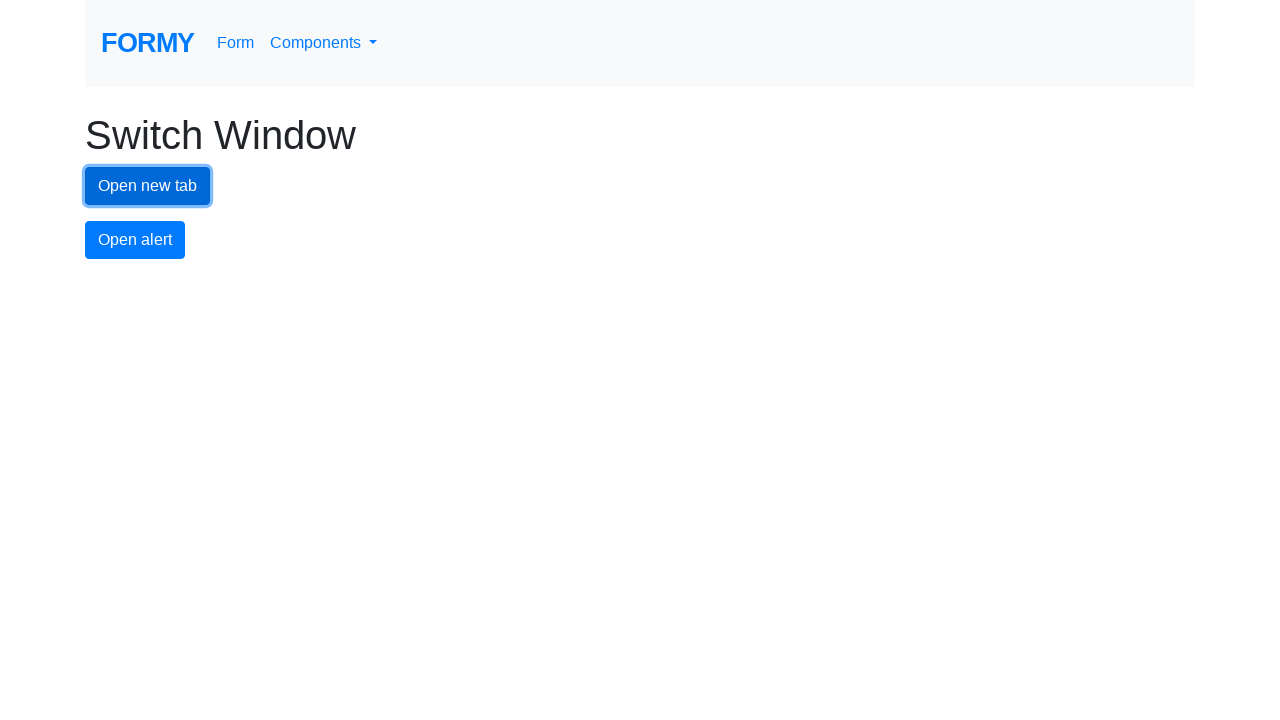

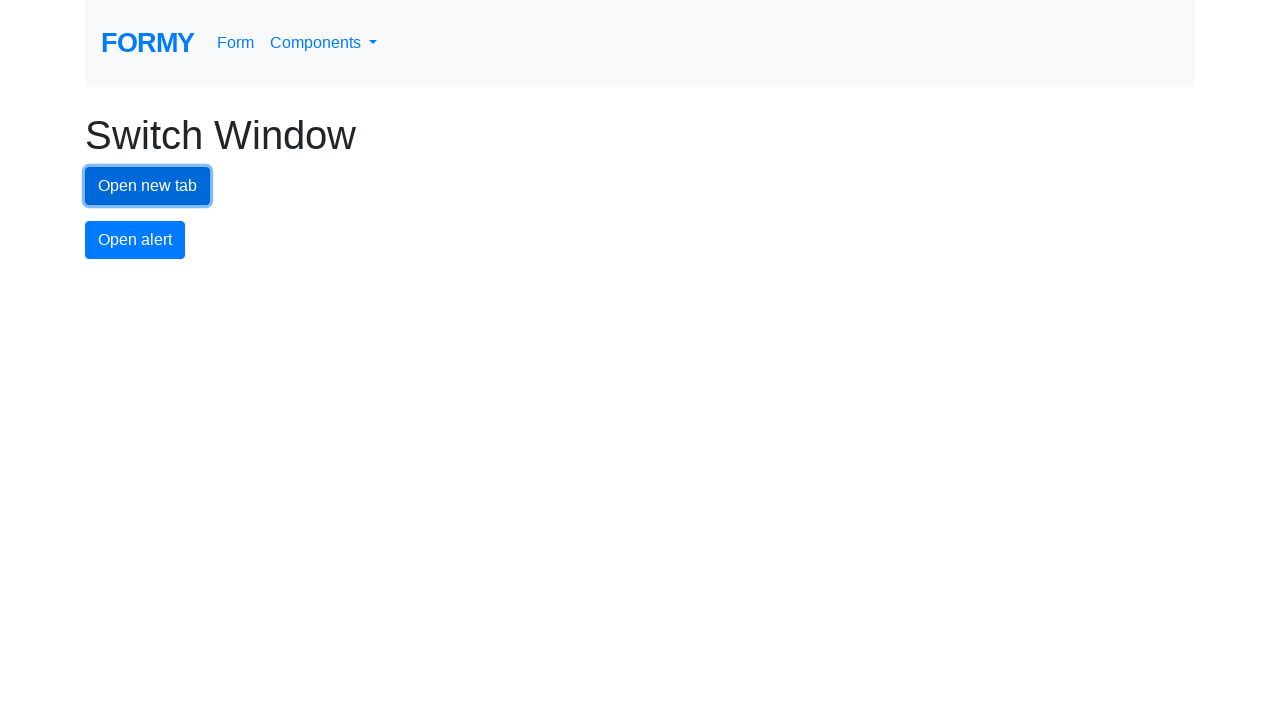